Tests clicking a link that opens a popup window on a test page

Starting URL: http://omayo.blogspot.com/

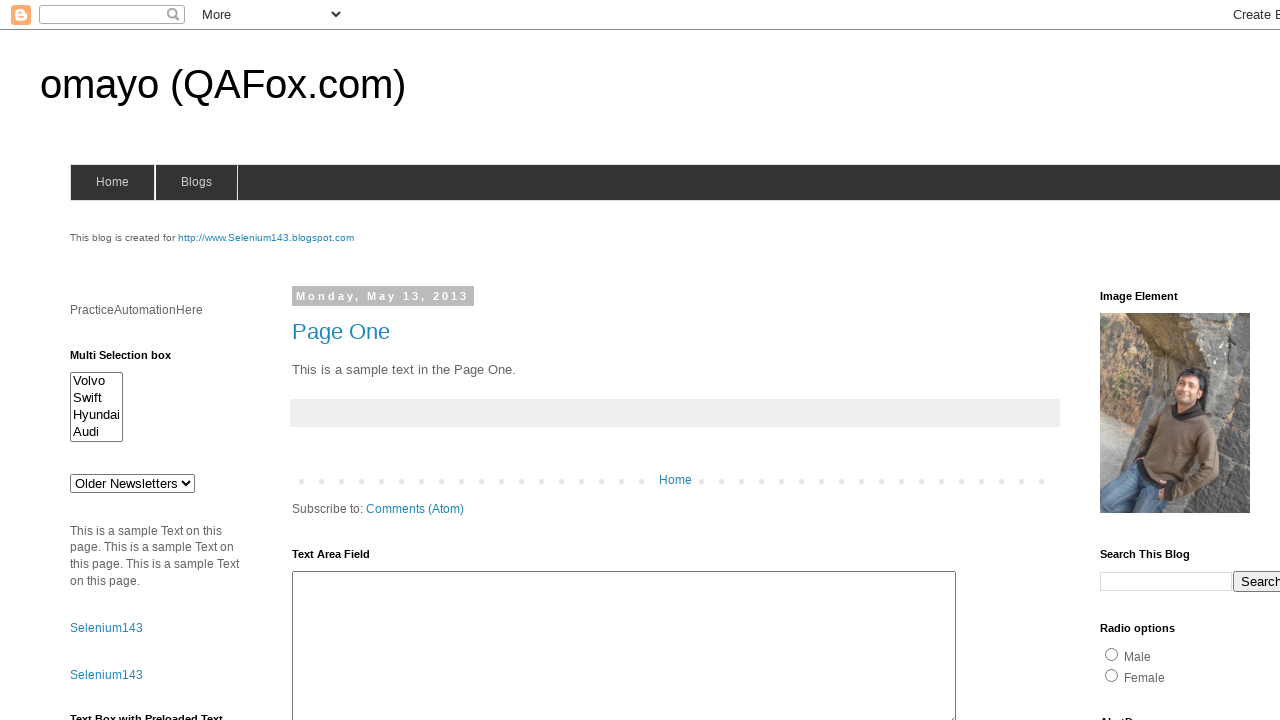

Waited for page to load (domcontentloaded)
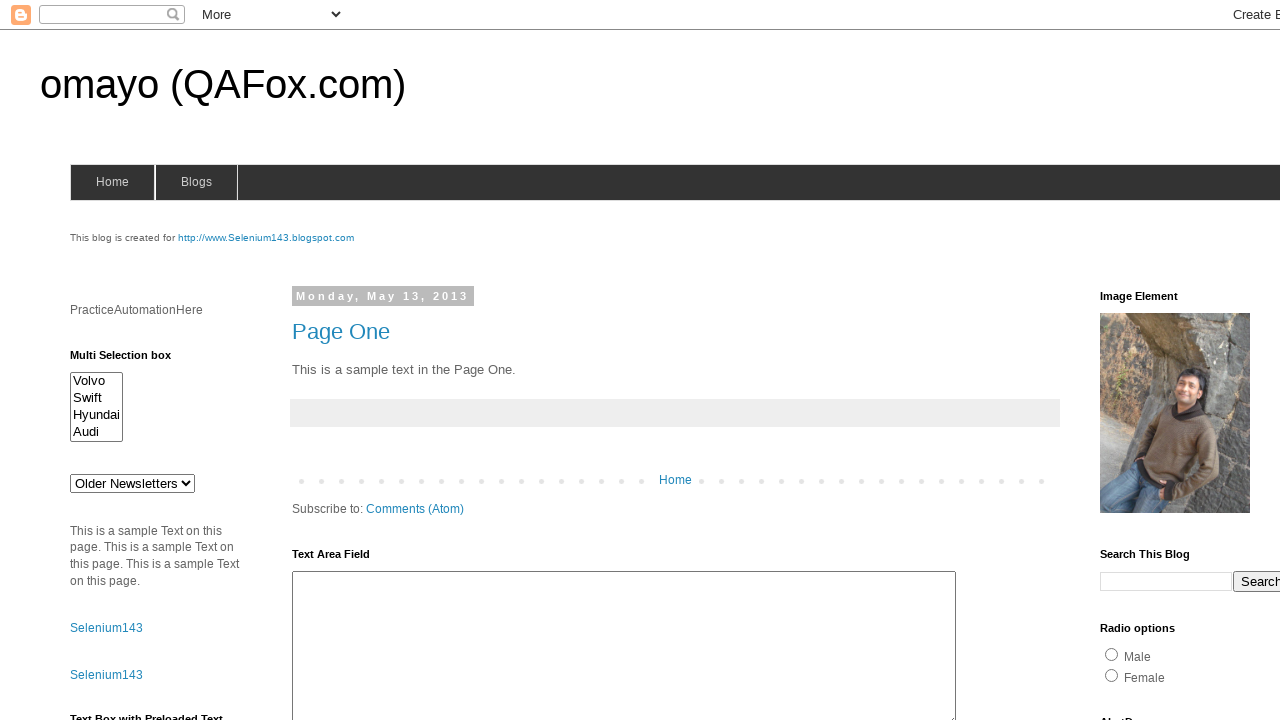

Clicked 'Open a popup window' link at (132, 360) on text=Open a popup window
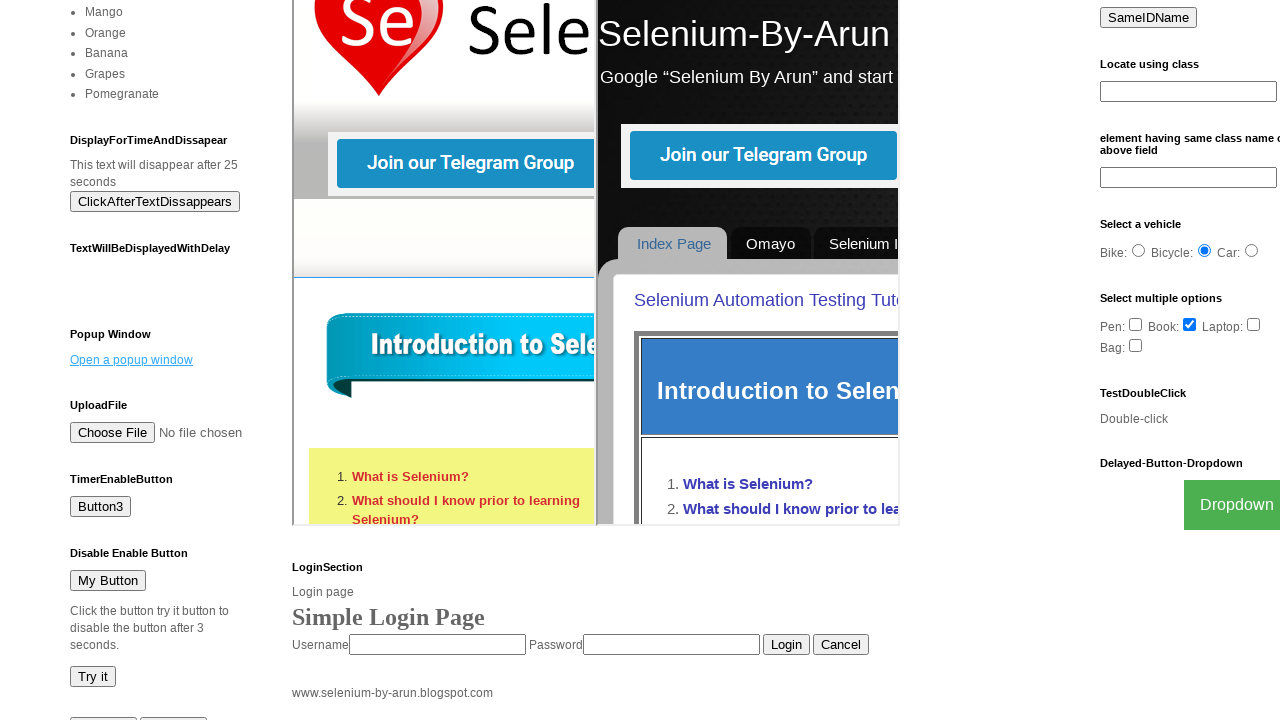

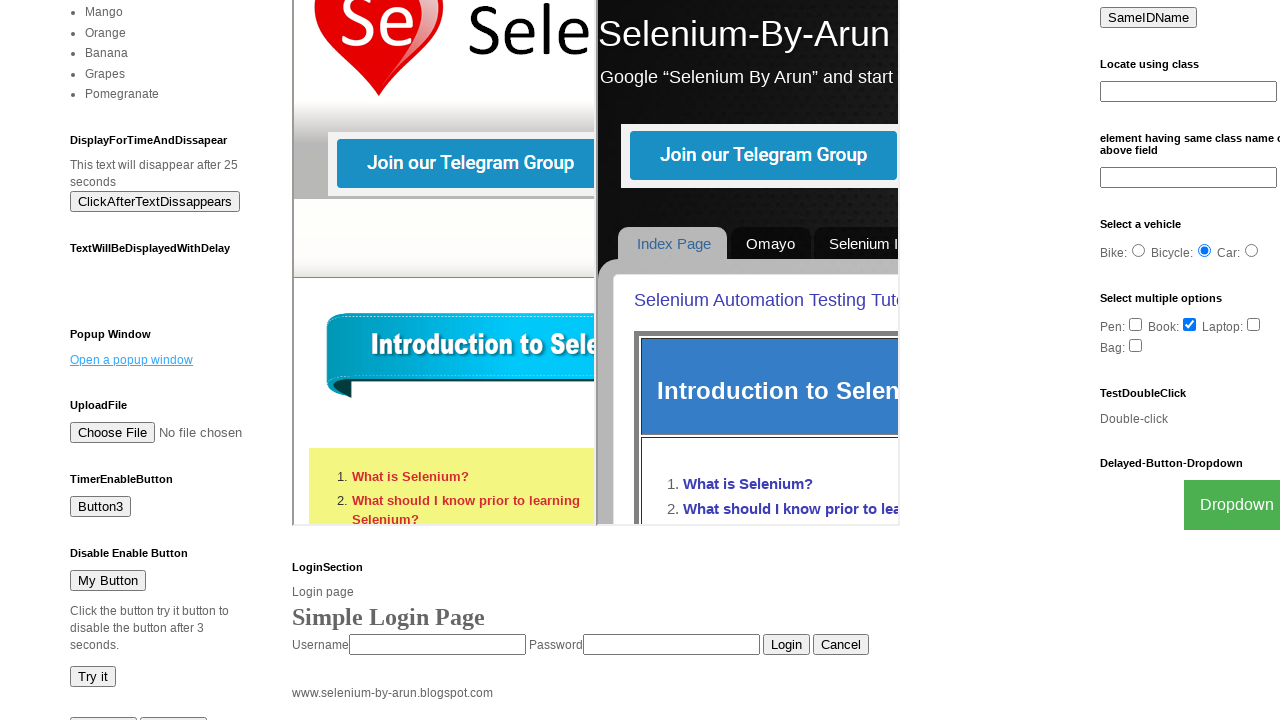